Tests modal dialog functionality by clicking the "Show Large Modal" button and verifying that the modal dialog appears

Starting URL: https://demoqa.com/modal-dialogs

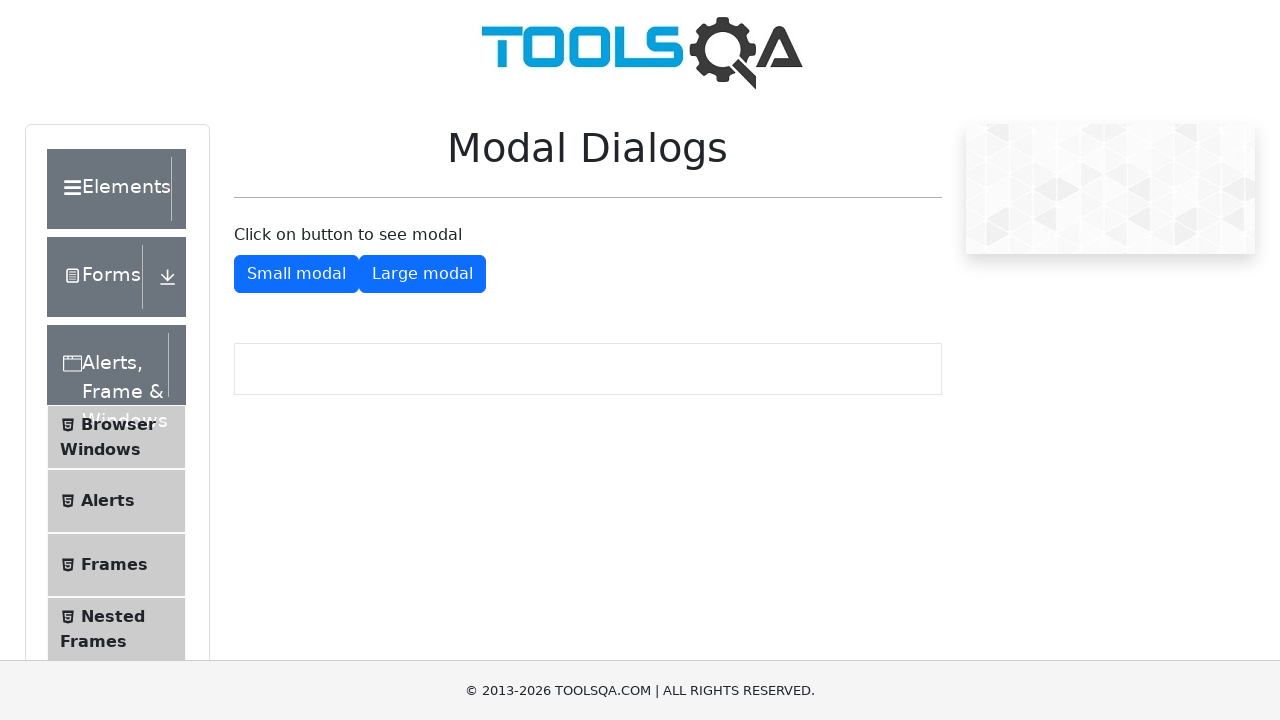

Clicked 'Show Large Modal' button at (422, 274) on #showLargeModal
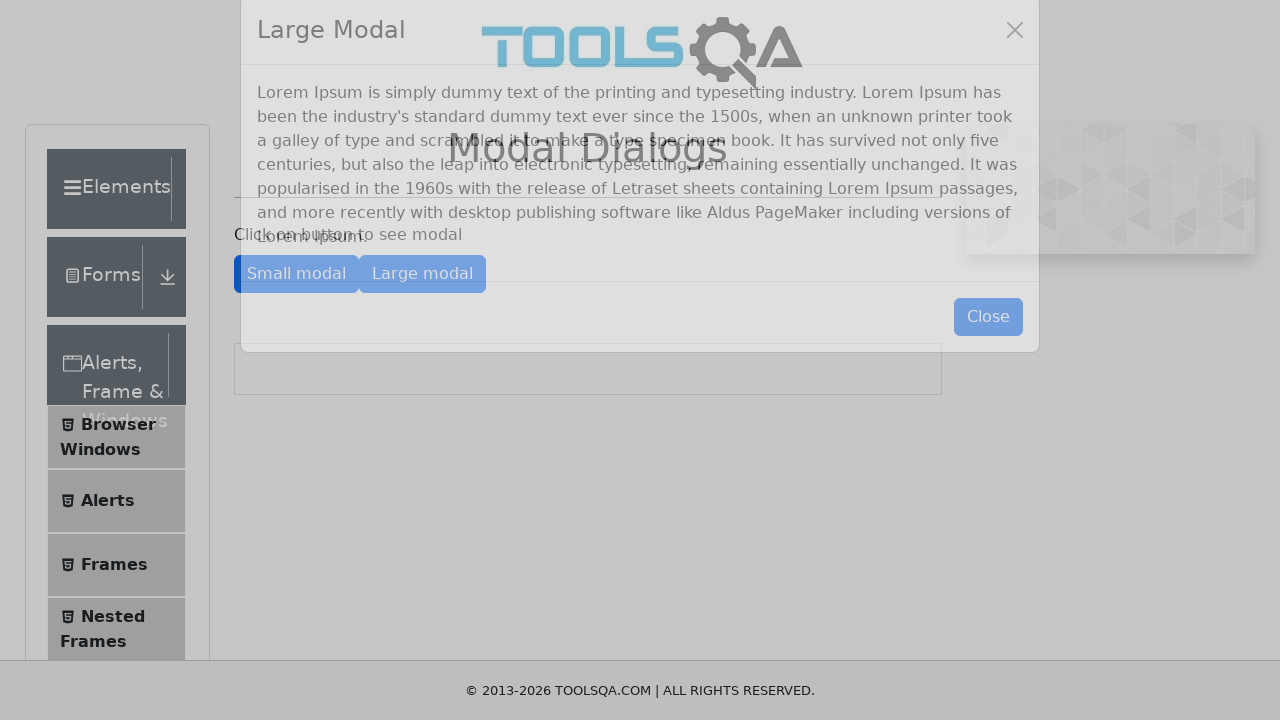

Modal dialog appeared with modal-body element visible
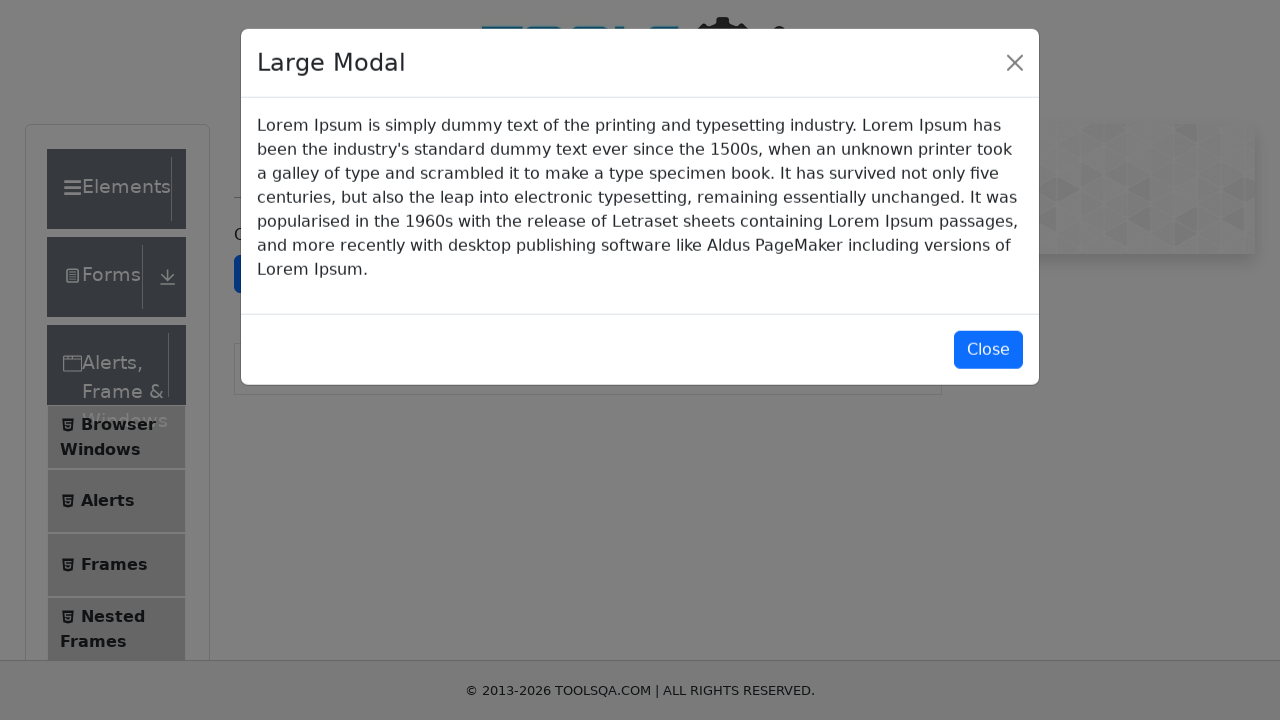

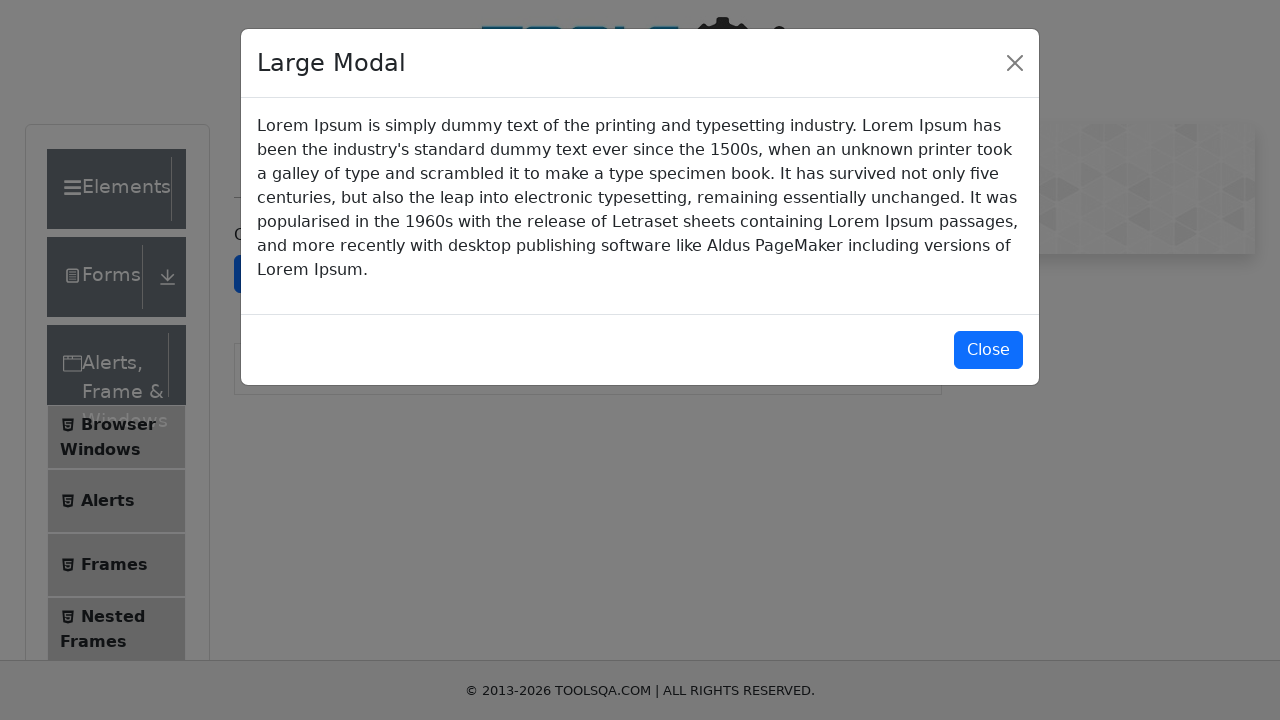